Tests explicit wait functionality by waiting for a link element to become clickable and then clicking it on a Selenium practice page

Starting URL: http://seleniumautomationpractice.blogspot.com/2017/10/waitcommands.html

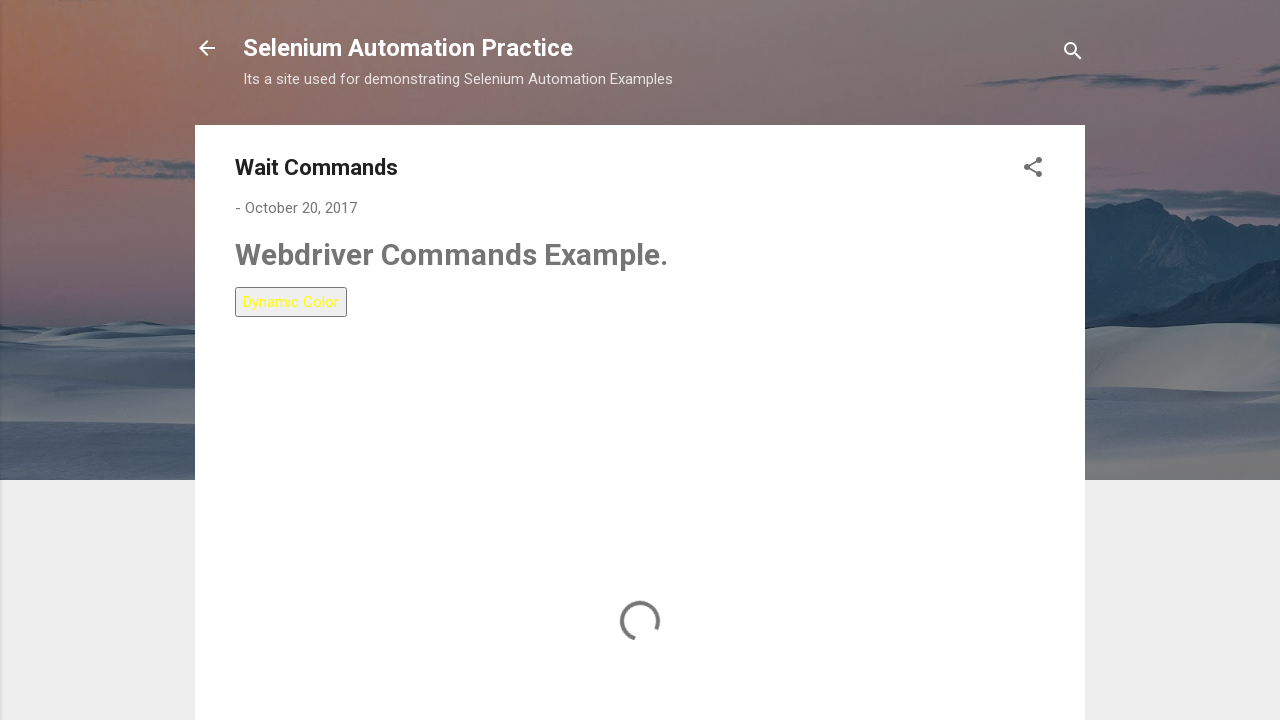

Navigated to Selenium practice page for wait commands
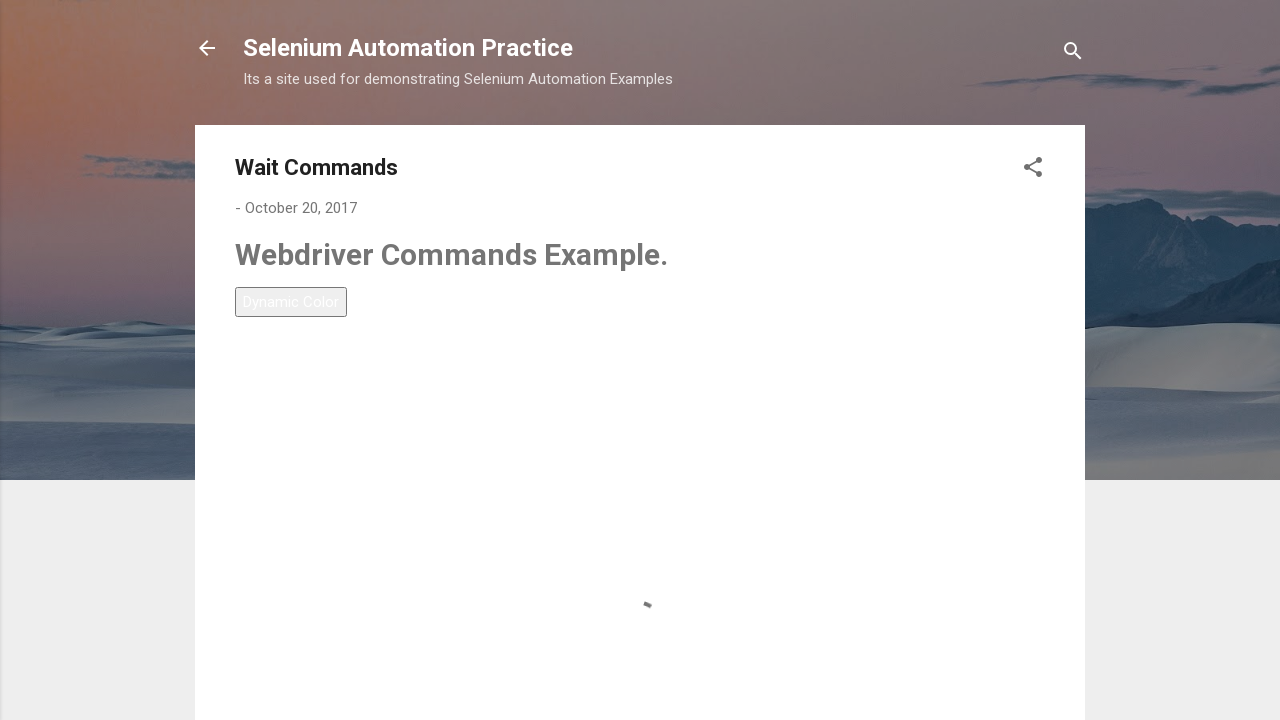

Waited for LinkText-5 link to become visible
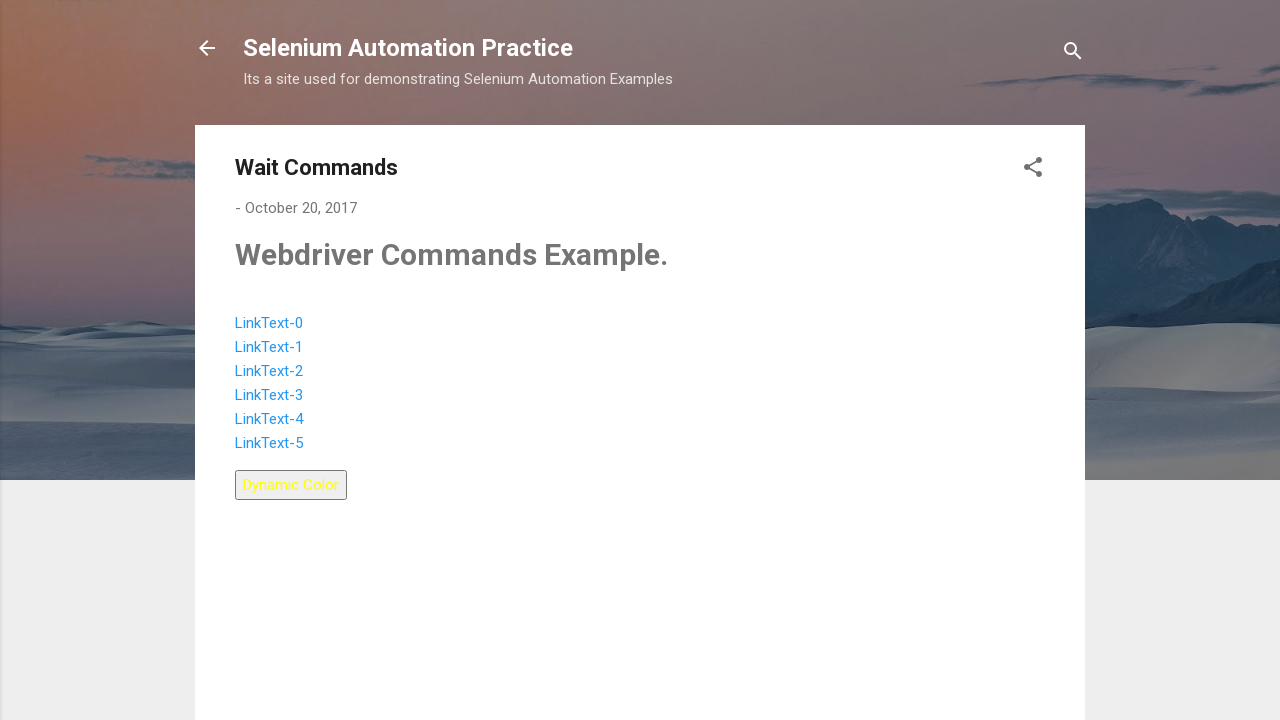

Clicked on LinkText-5 link at (269, 443) on a:has-text('LinkText-5')
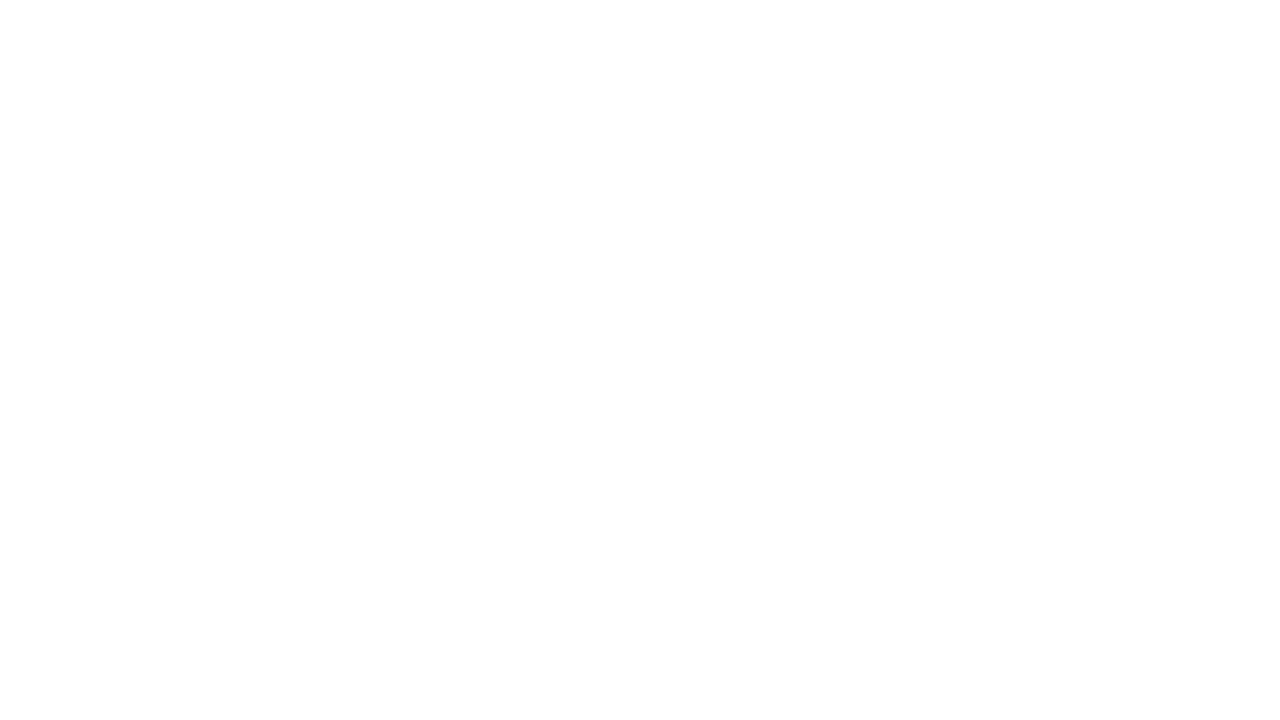

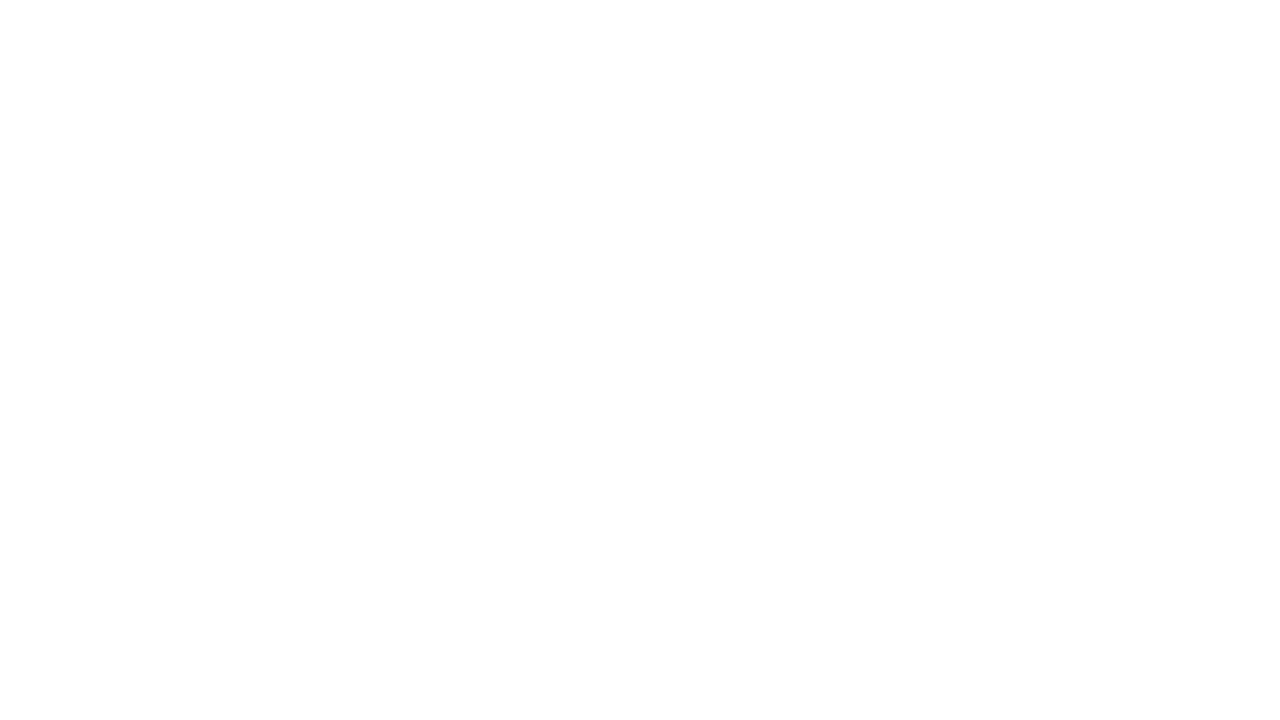